Tests dropdown selection functionality by selecting and deselecting various options from single and multi-select dropdowns

Starting URL: https://letcode.in/dropdowns

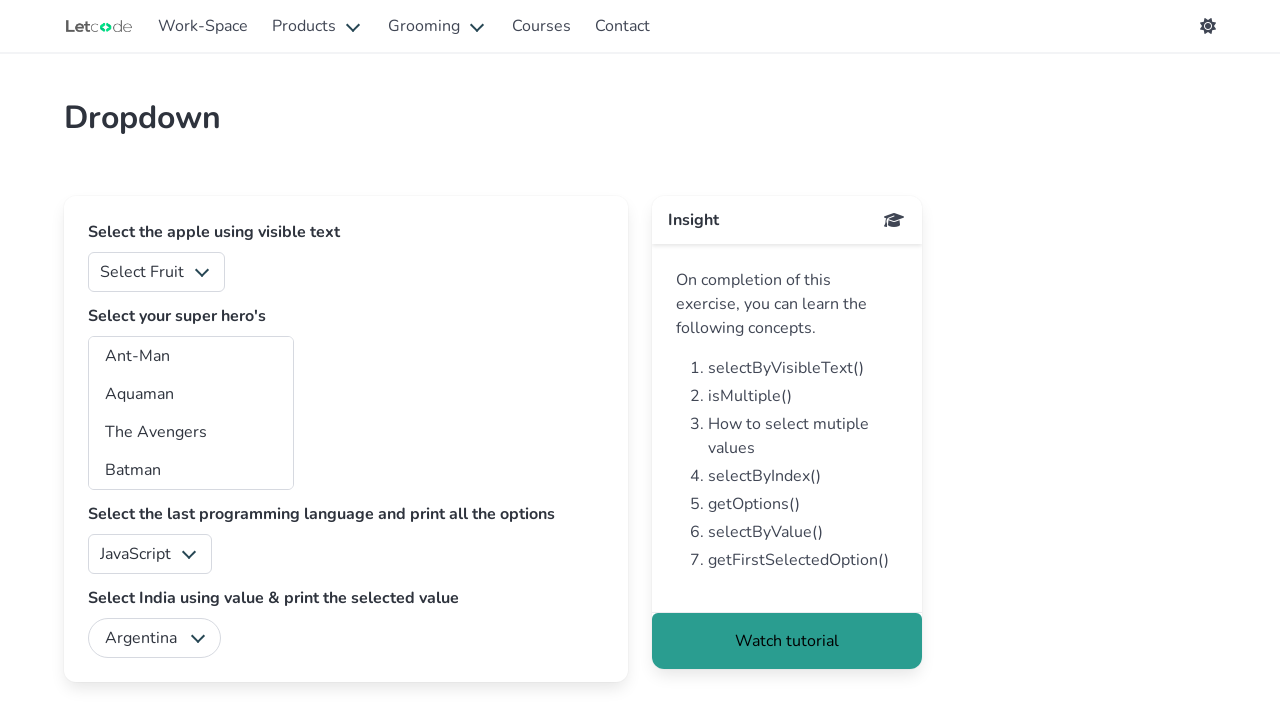

Selected option at index 3 from fruits dropdown on #fruits
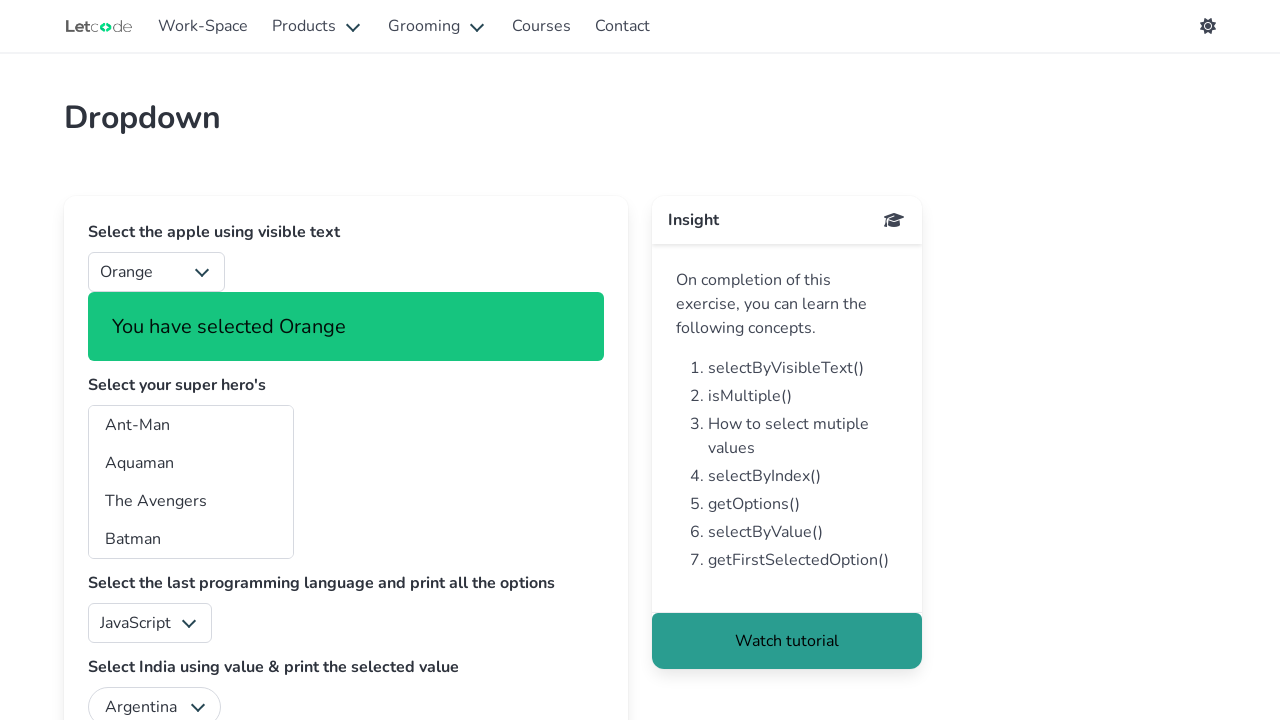

Selected option at index 0 from superheros dropdown on #superheros
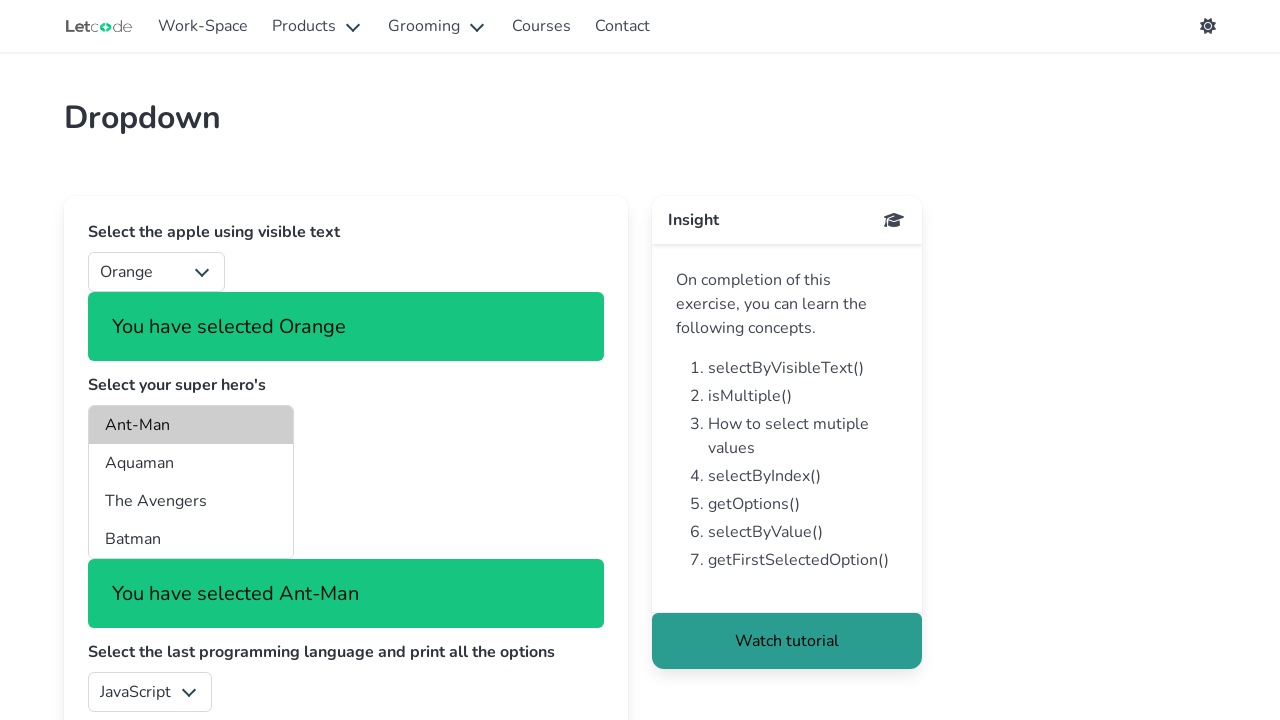

Selected option with value 'ta' from superheros dropdown on #superheros
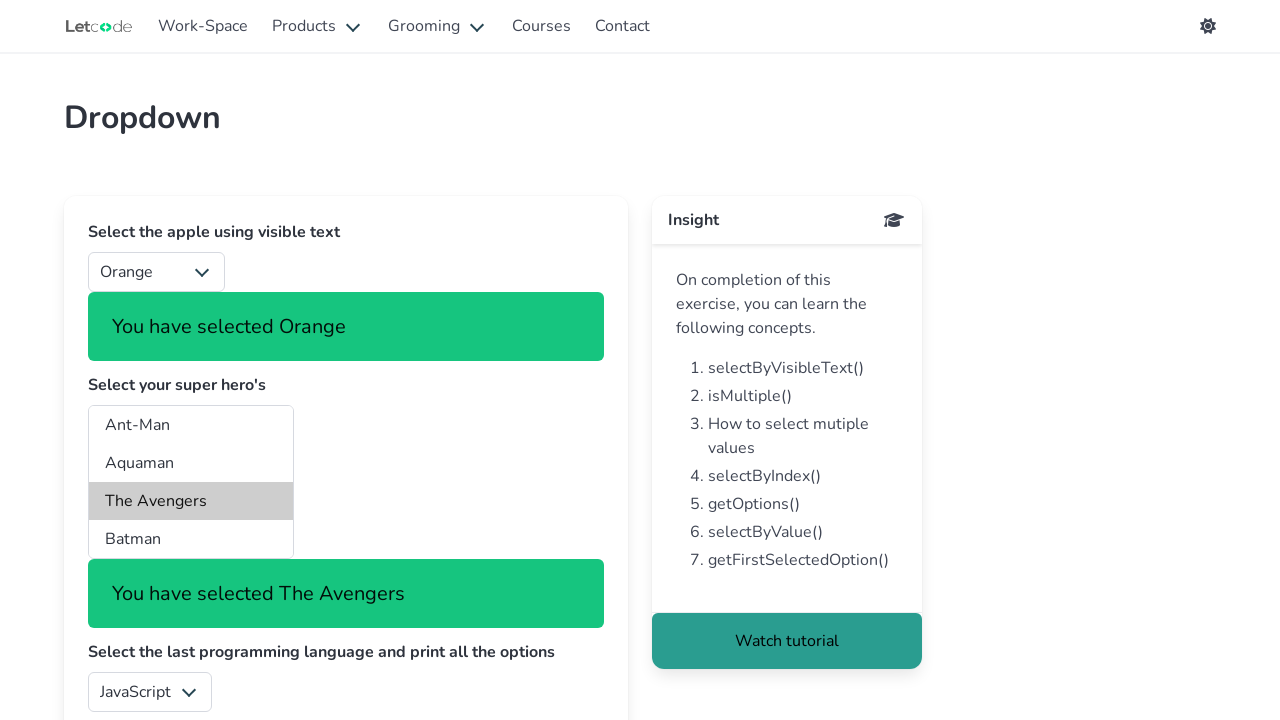

Selected option with label 'Batwoman' from superheros dropdown on #superheros
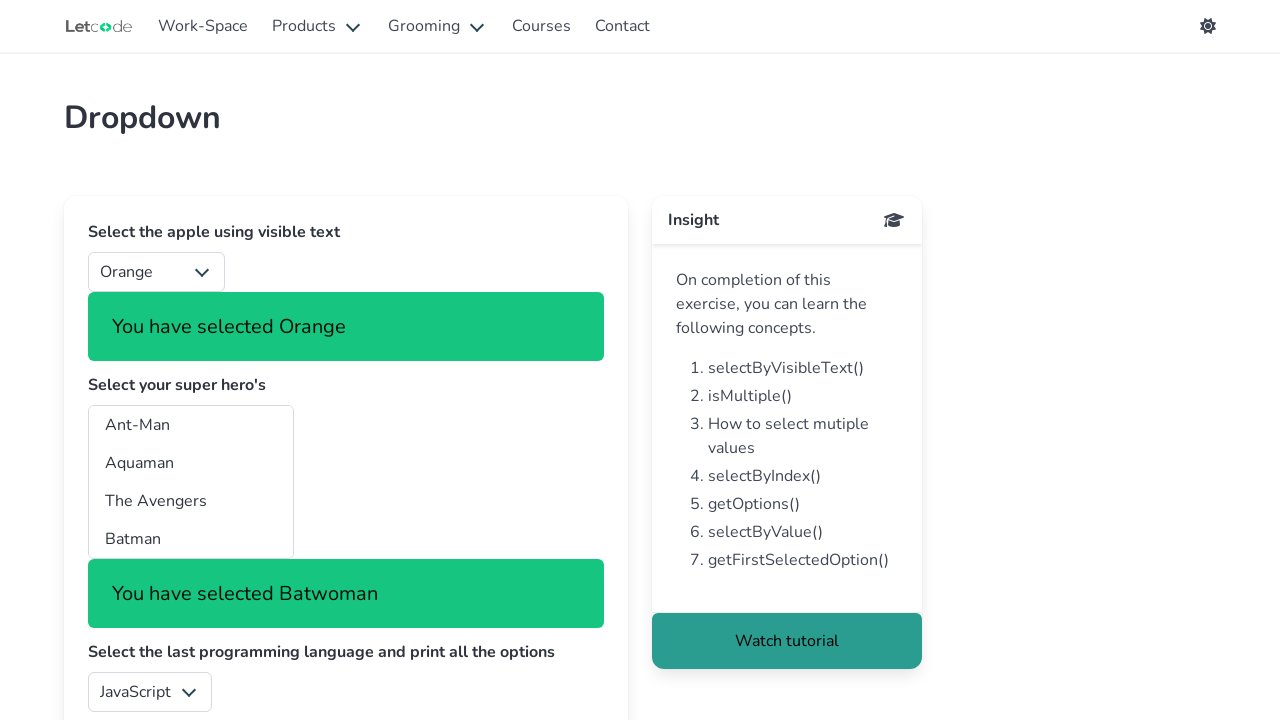

Deselected three previously selected options from superheros dropdown
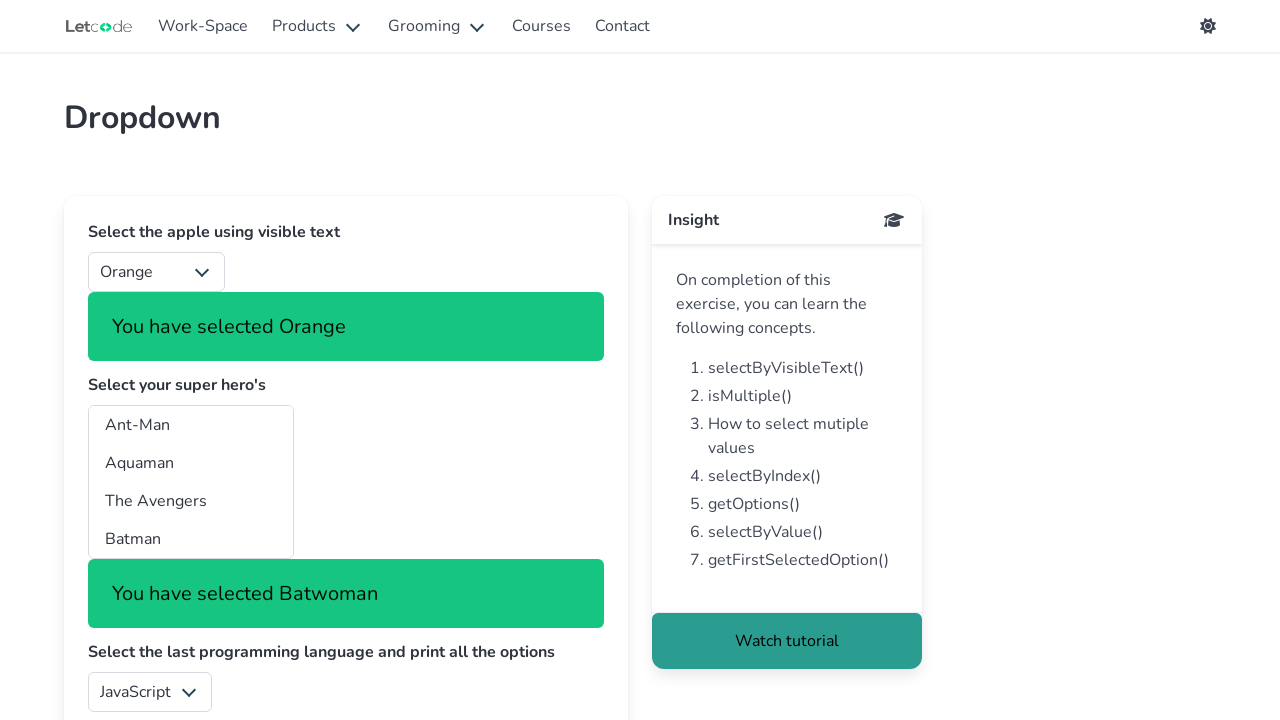

Selected option at index 2 from superheros dropdown on #superheros
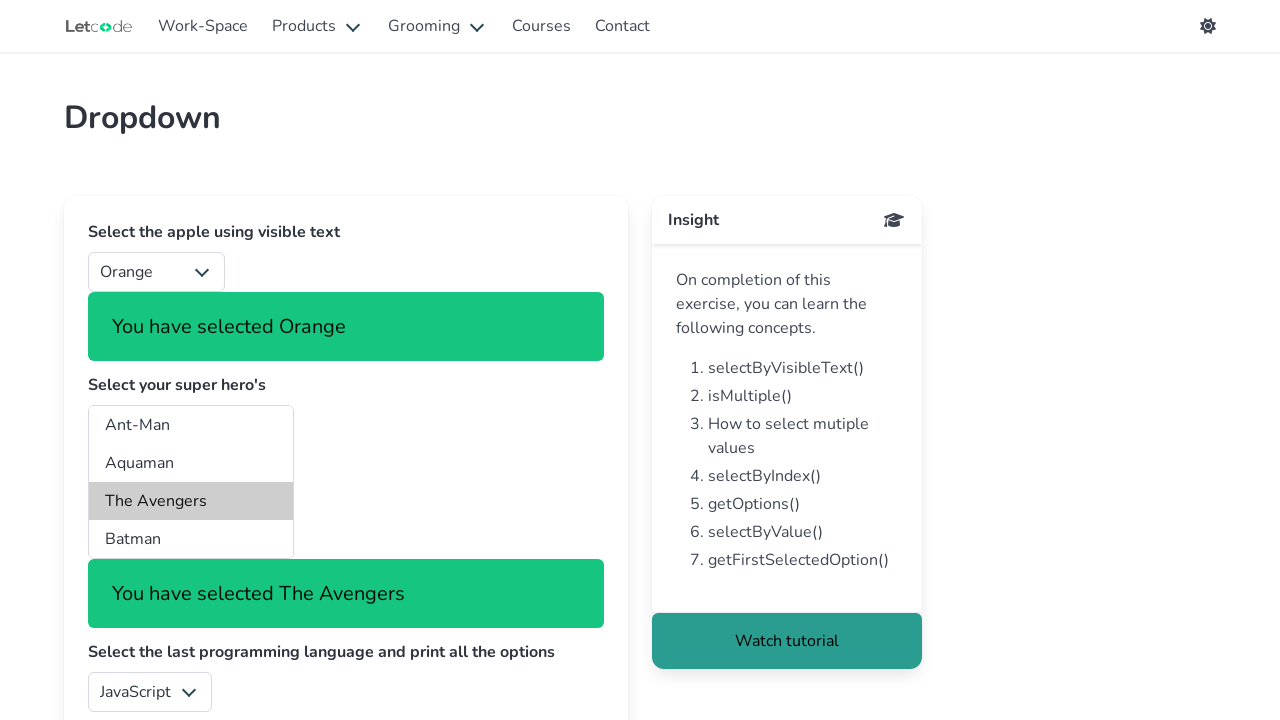

Selected option at index 4 from superheros dropdown on #superheros
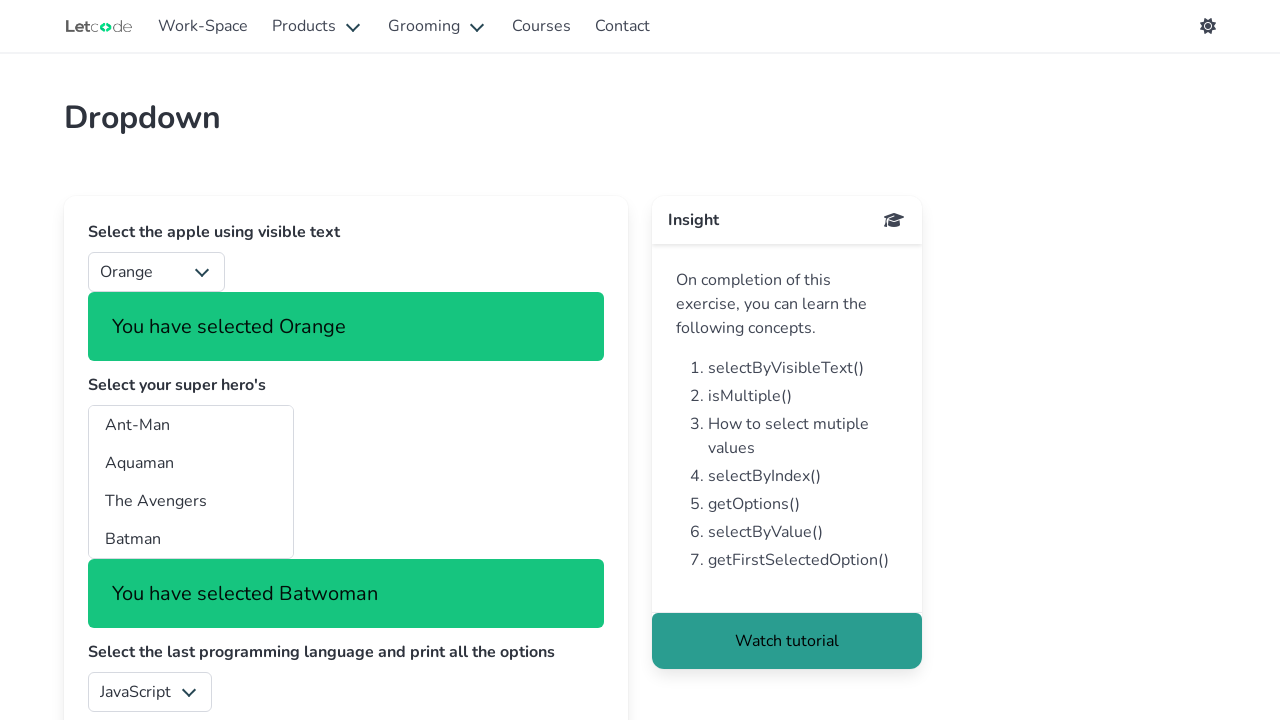

Deselected all options from superheros dropdown
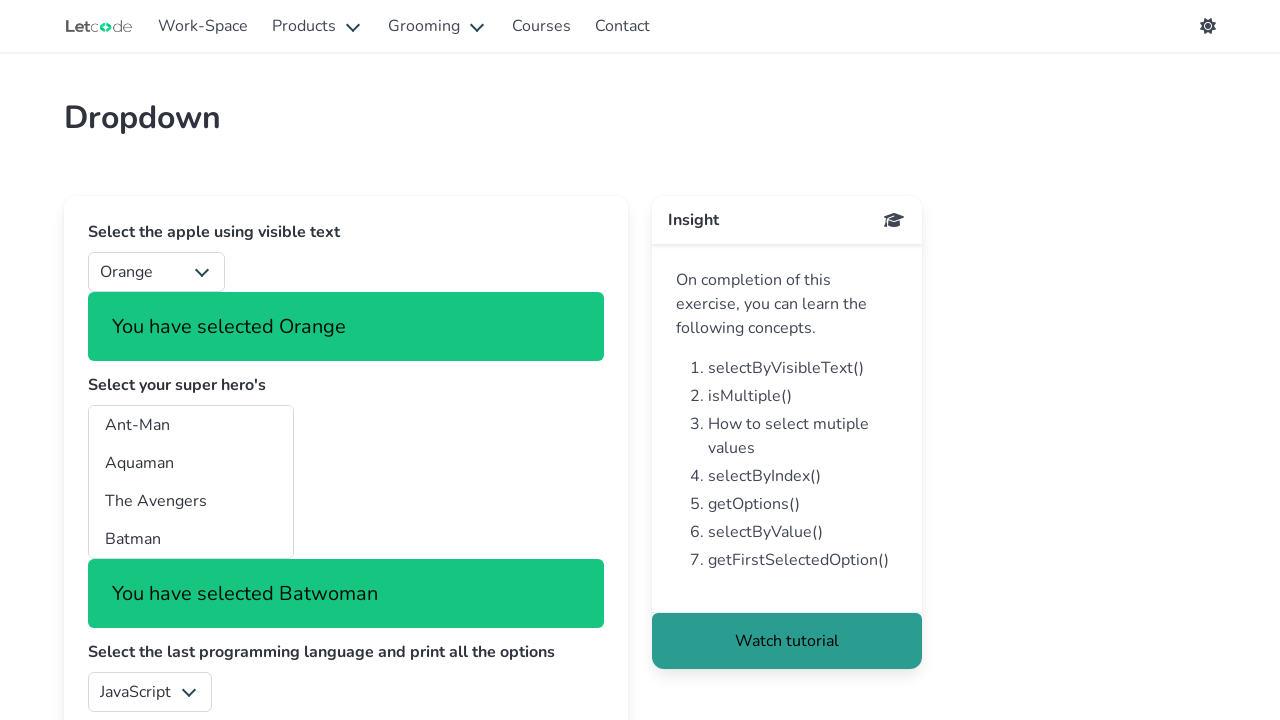

Selected option with label 'Black Panther' from superheros dropdown on #superheros
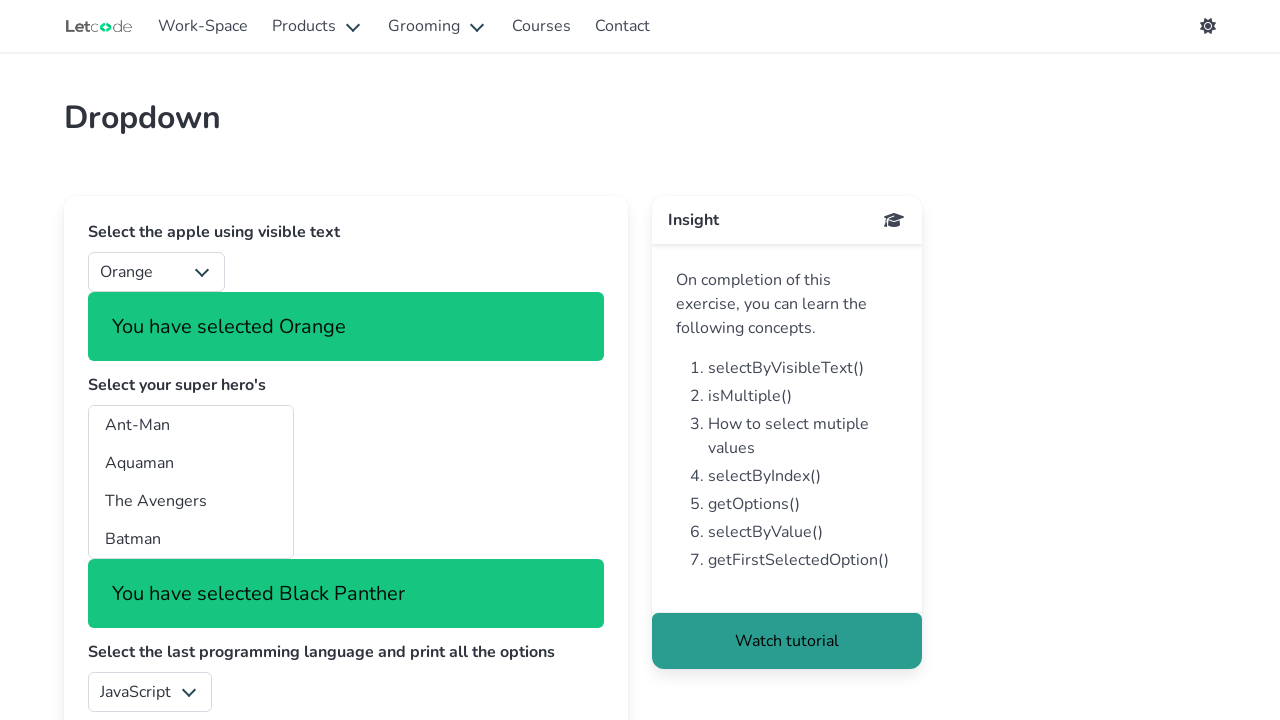

Selected option at index 0 from superheros dropdown on #superheros
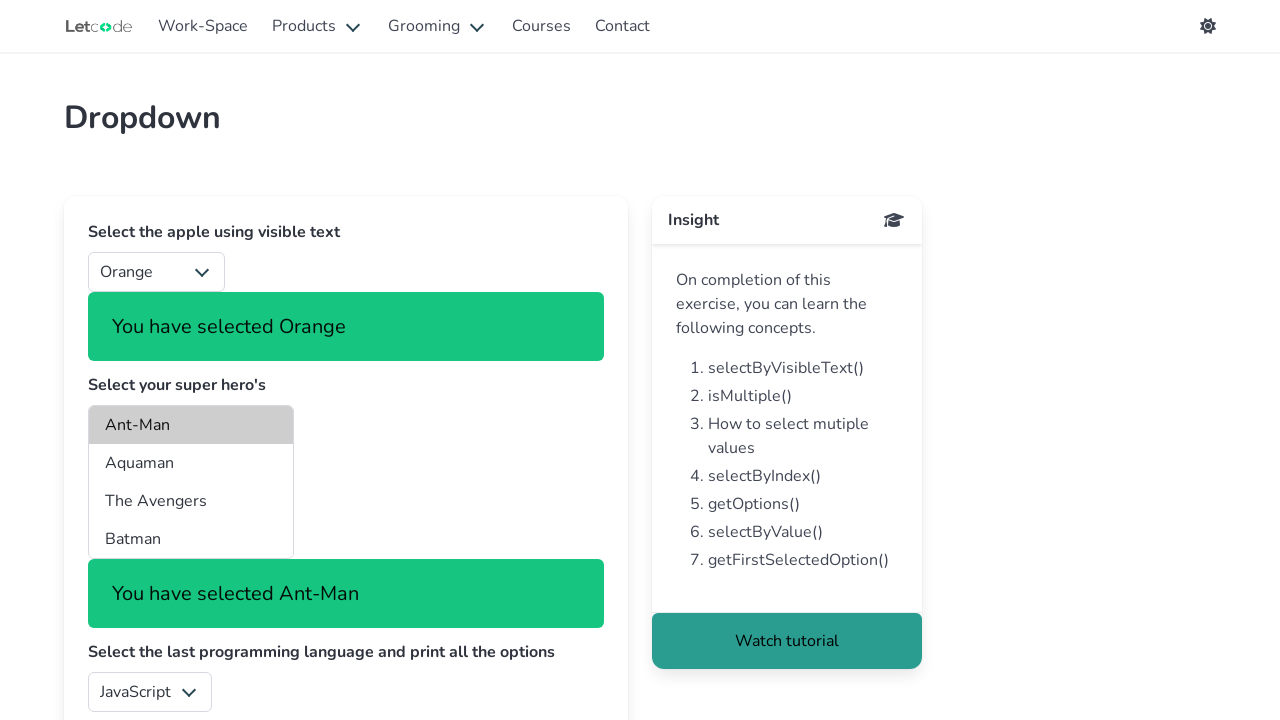

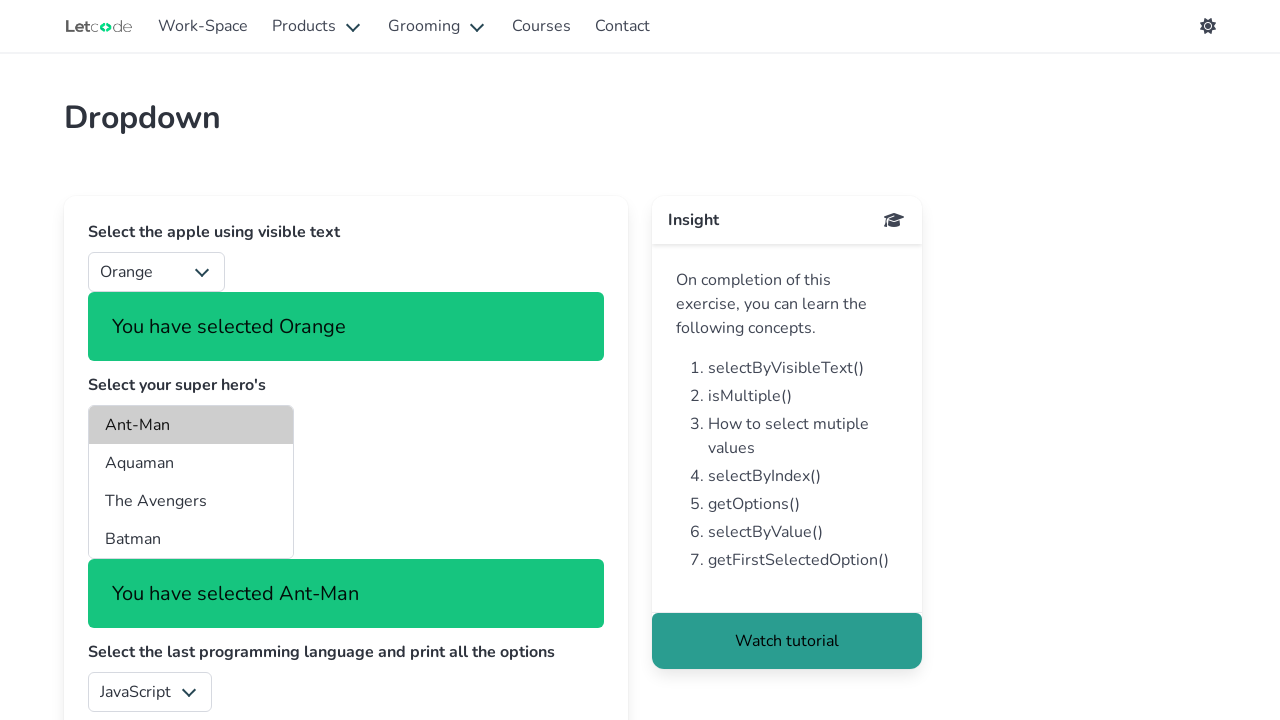